Clicks on the Exclusive filter and verifies URL changes to exclusive news

Starting URL: https://www.sport-express.ru/skiing/news/

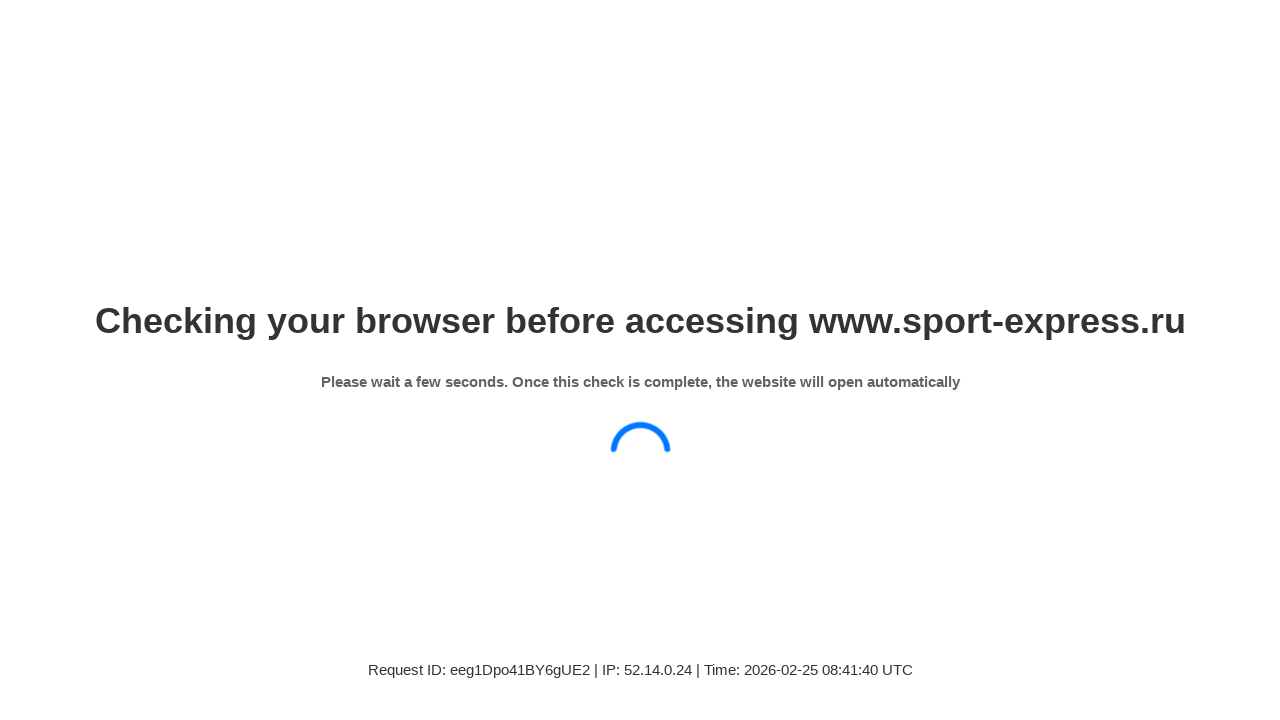

Clicked on Exclusive filter button at (656, 461) on a:has-text('Эксклюзив')
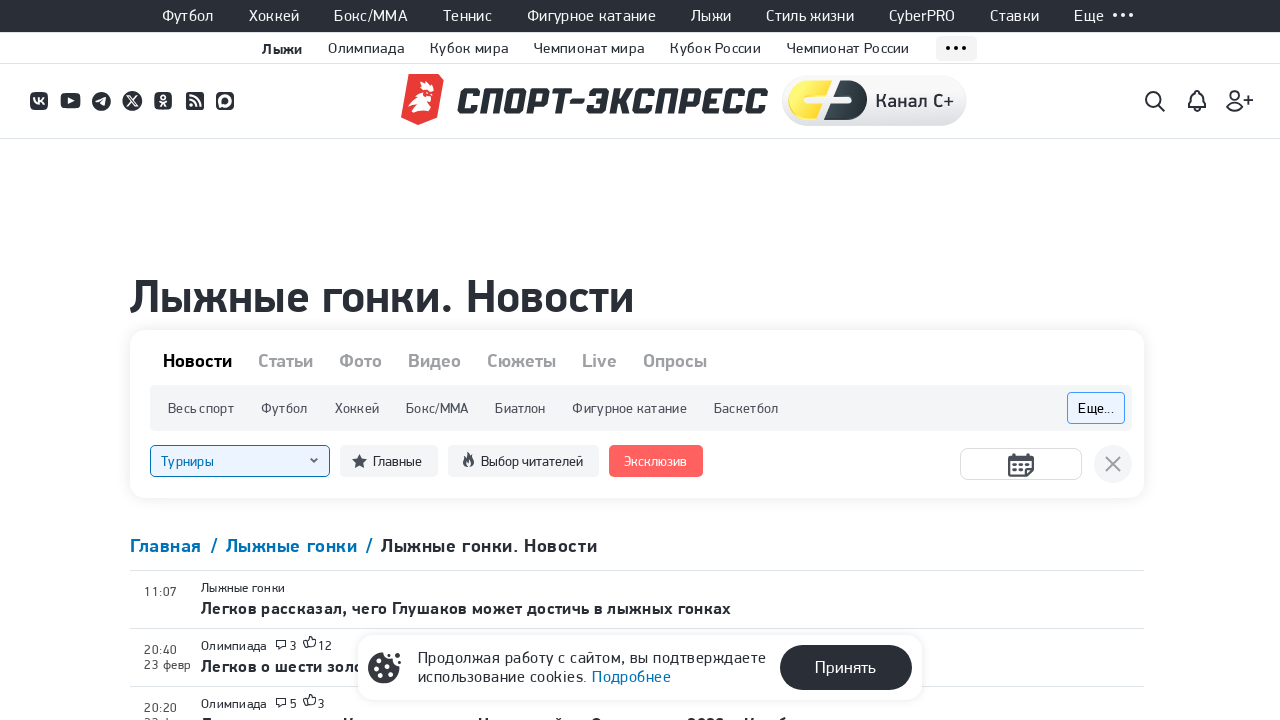

URL changed to exclusive news filter page
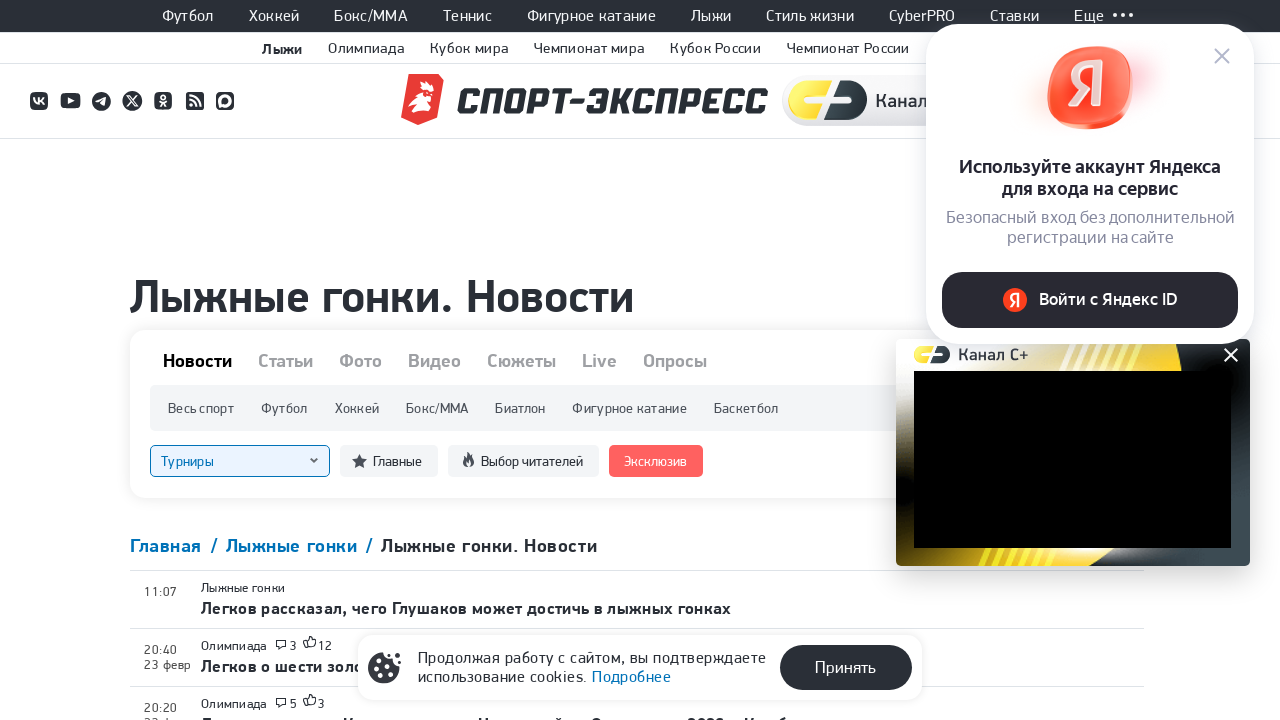

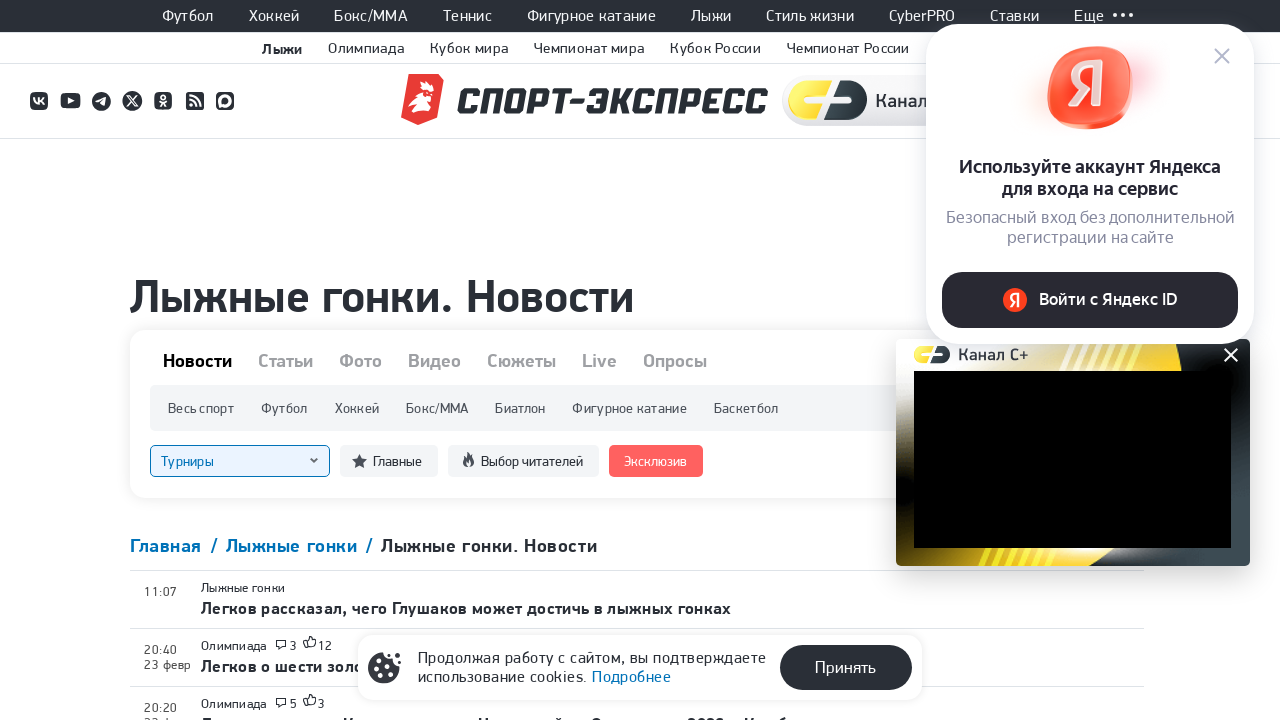